Tests Ajio shopping website by searching for "bags", then filtering results by "Men" category and "Men - Fashion Bags" subcategory, and verifying that product results are displayed.

Starting URL: https://www.ajio.com/

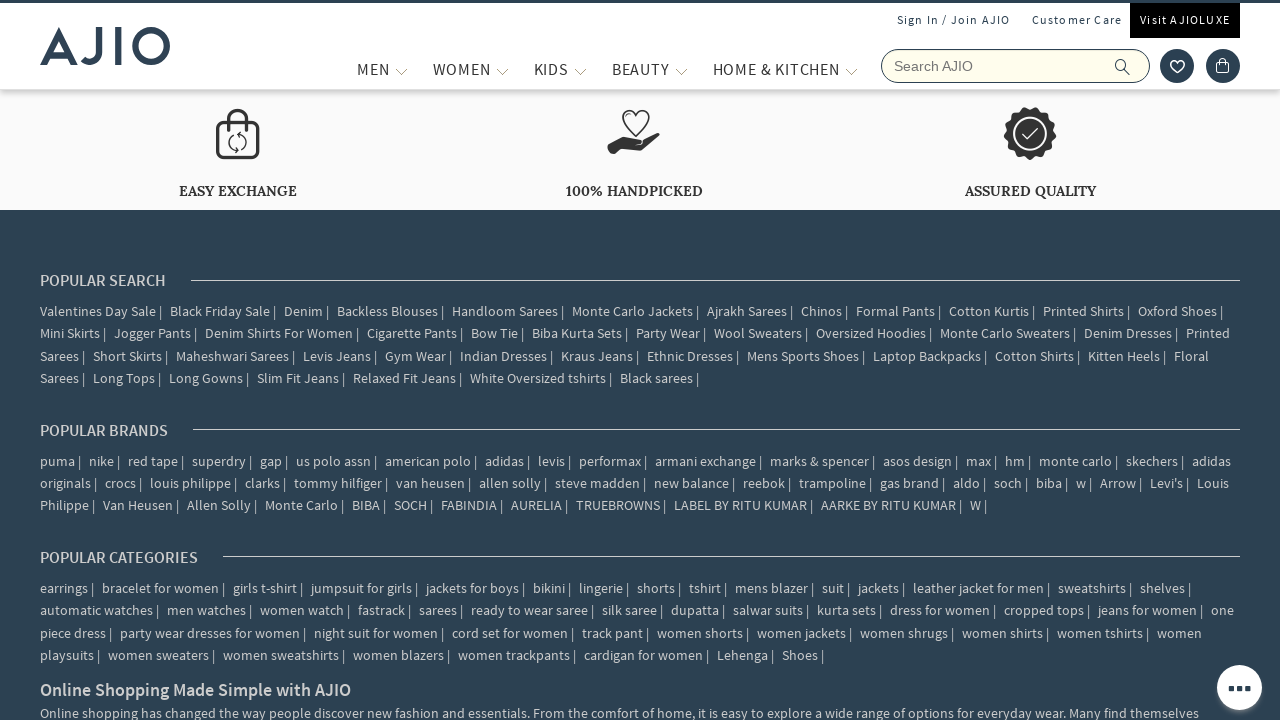

Filled search field with 'bags' on input[name='searchVal']
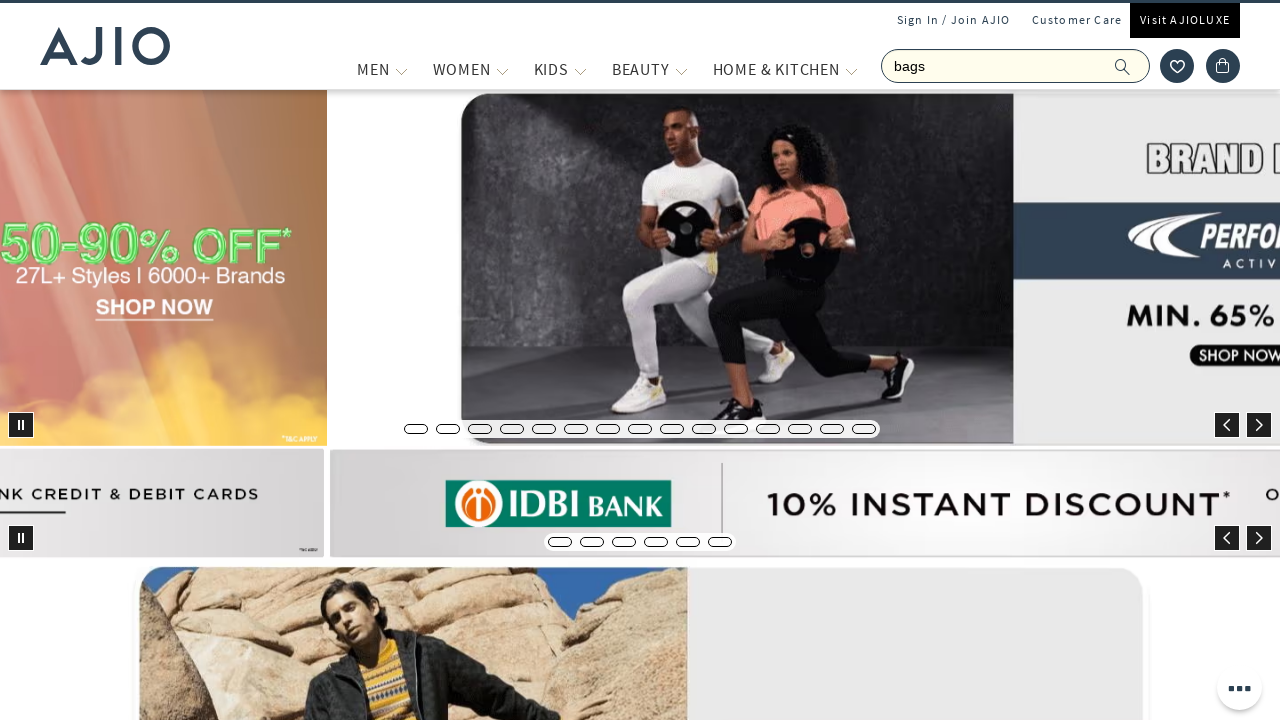

Pressed Enter to search for bags on input[name='searchVal']
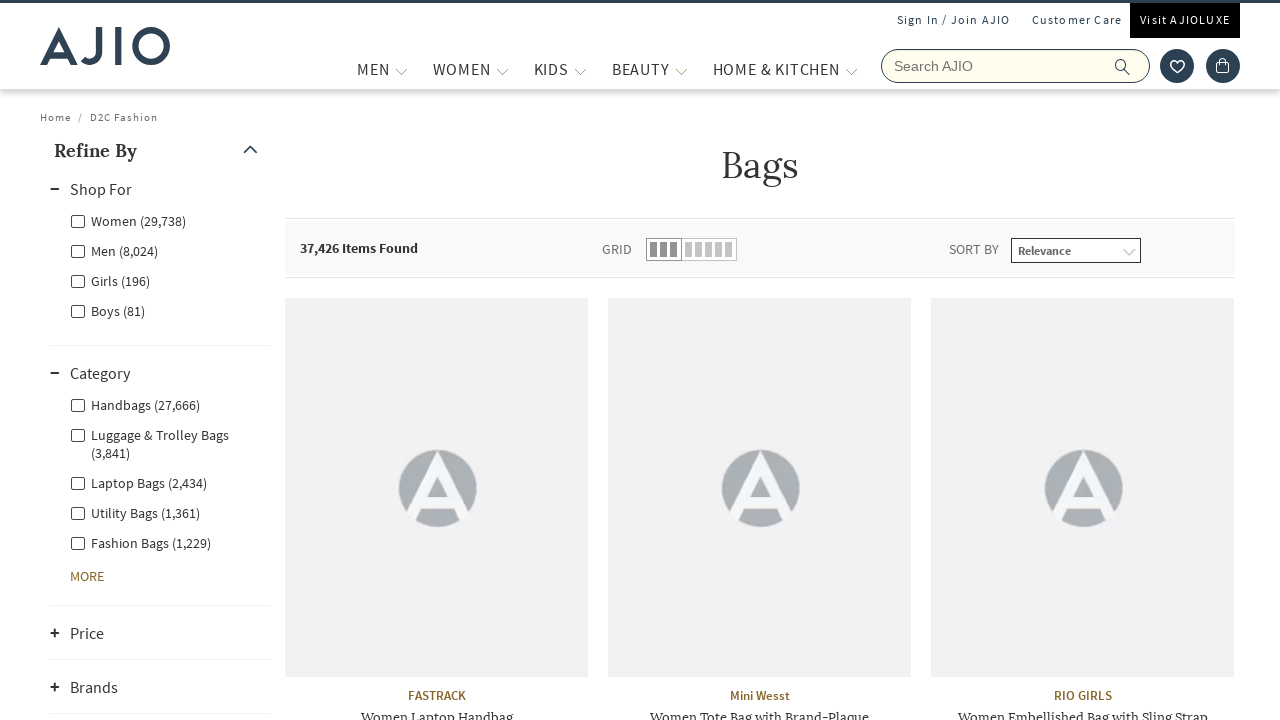

Search results loaded
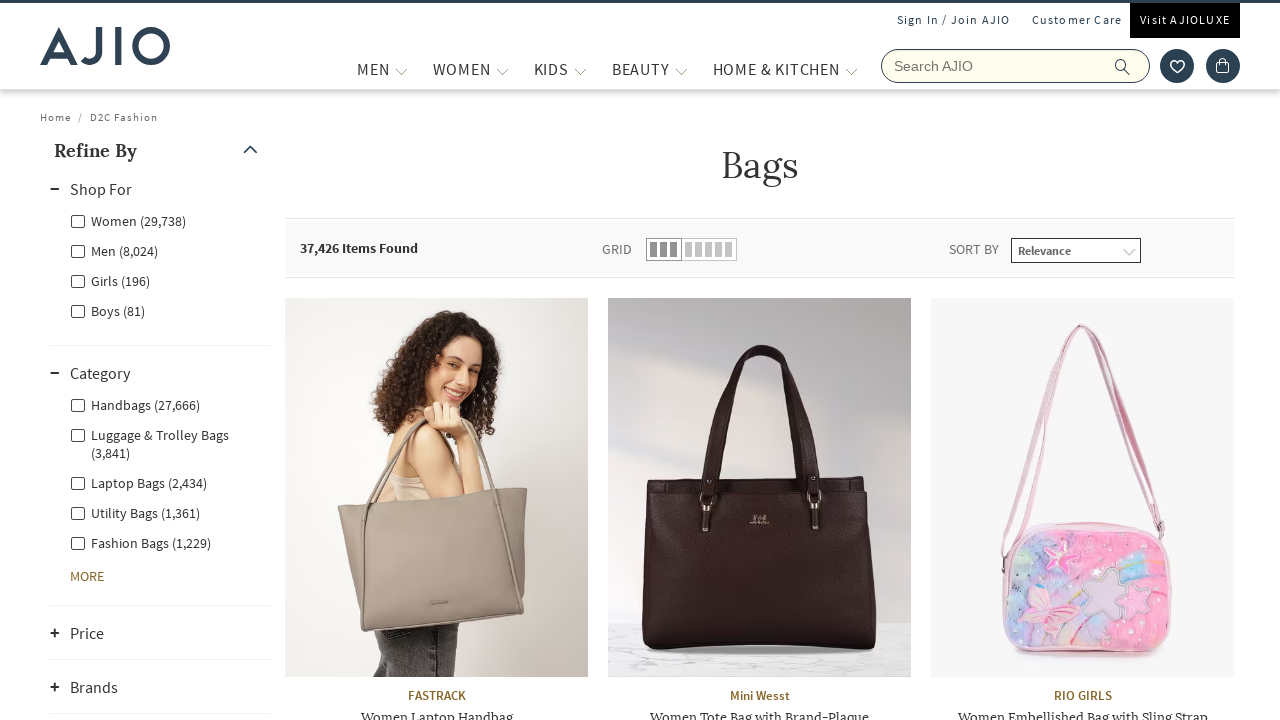

Clicked on Men category filter at (114, 250) on label[for='Men']
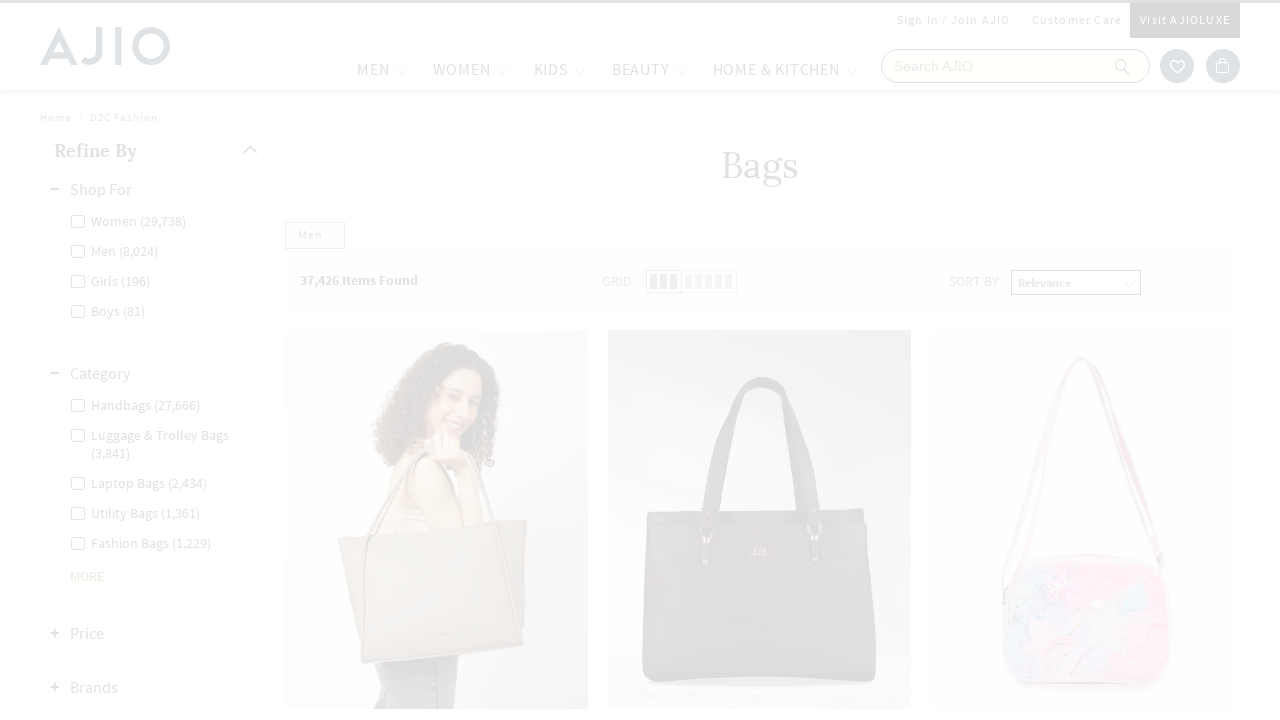

Waited for Men filter to apply
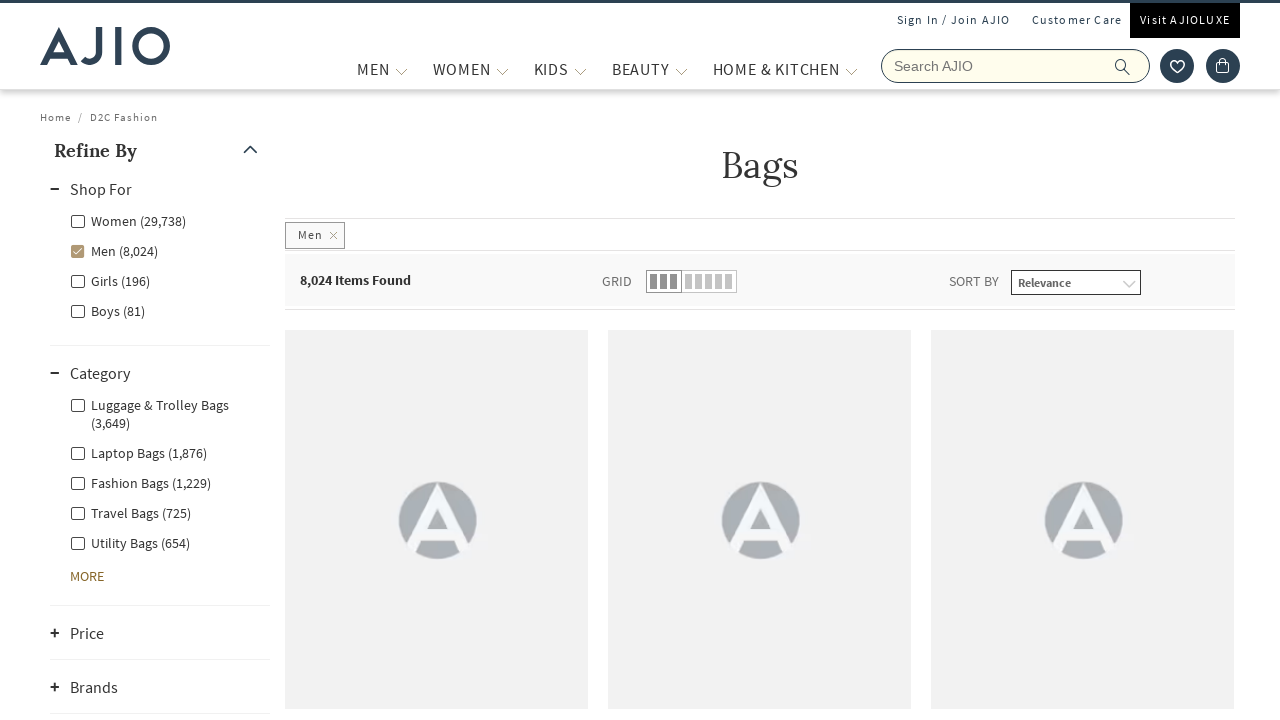

Clicked on Men - Fashion Bags subcategory filter at (140, 482) on label[for='Men - Fashion Bags']
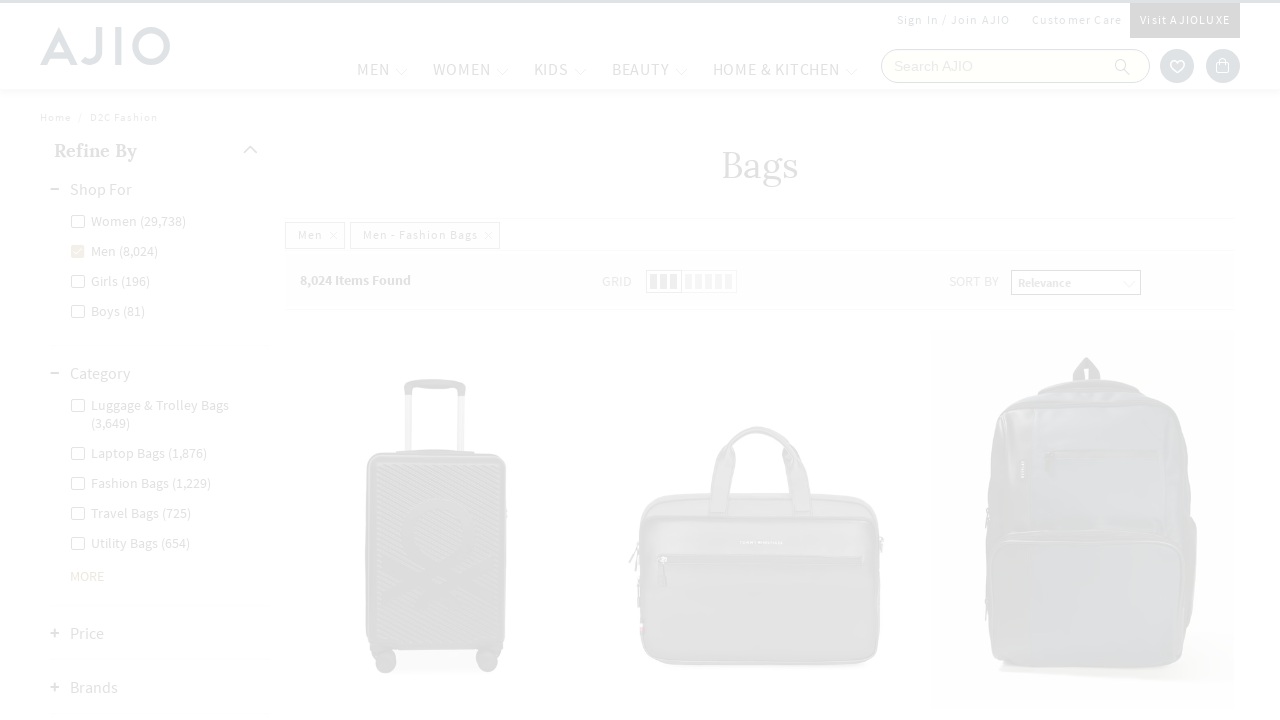

Product brand information loaded
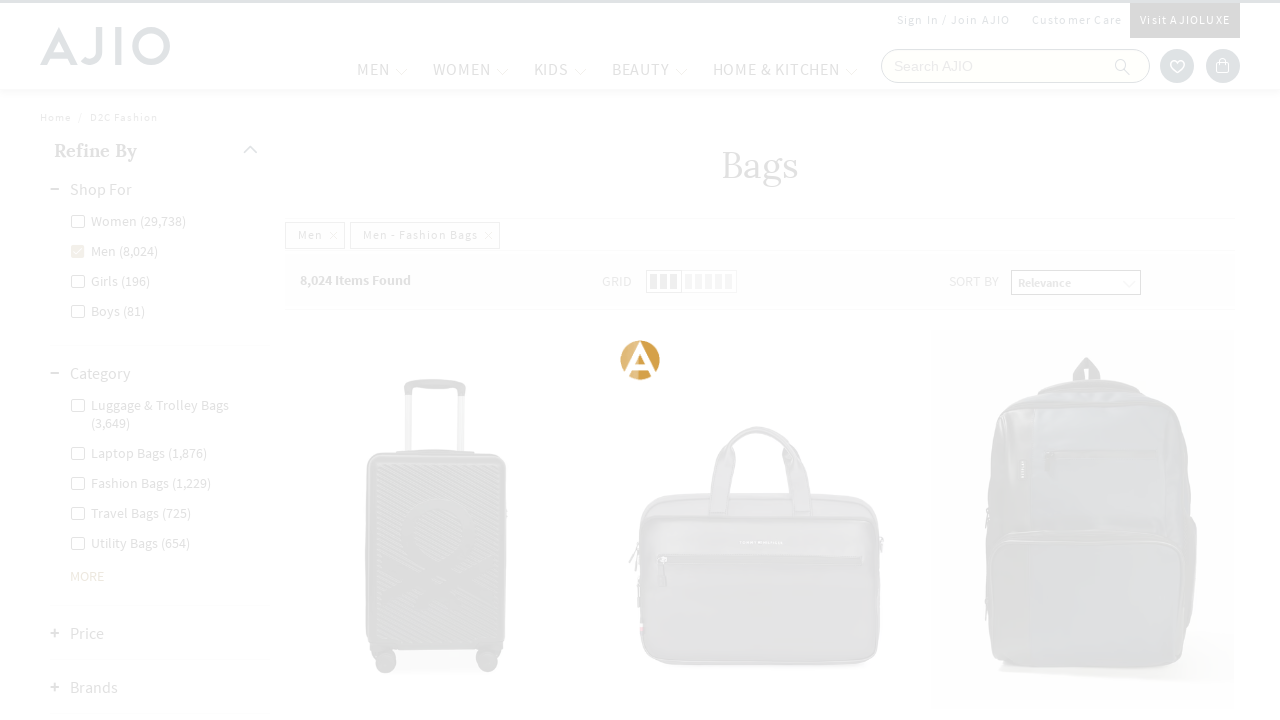

Product names loaded - filtered results verified
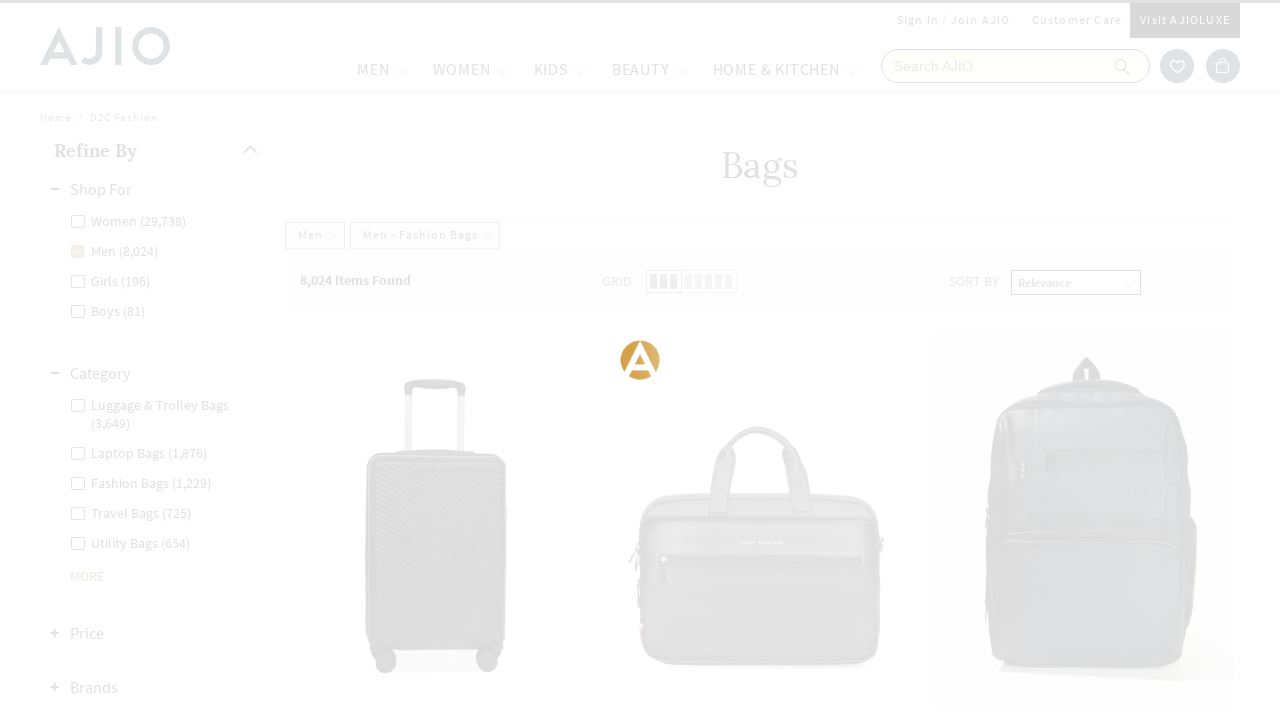

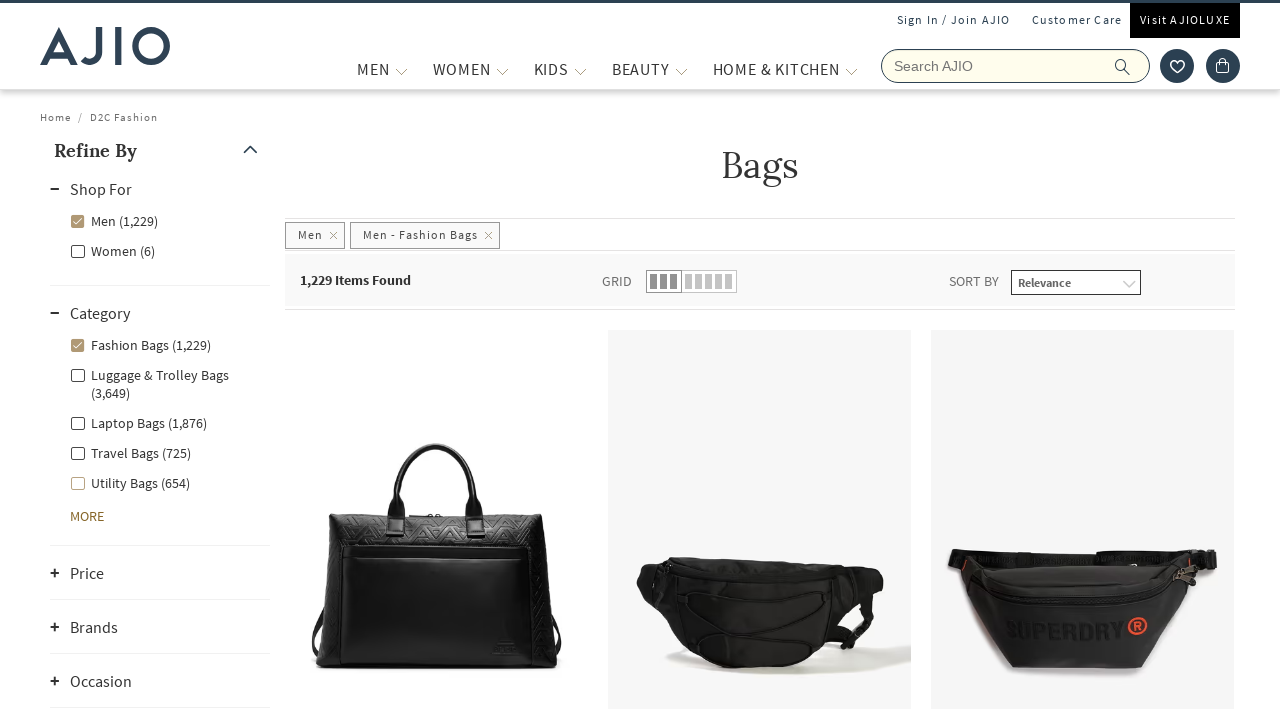